Tests dynamic content functionality by navigating to the Dynamic Content page, capturing the content text, refreshing the page, and verifying the content changes.

Starting URL: https://the-internet.herokuapp.com/

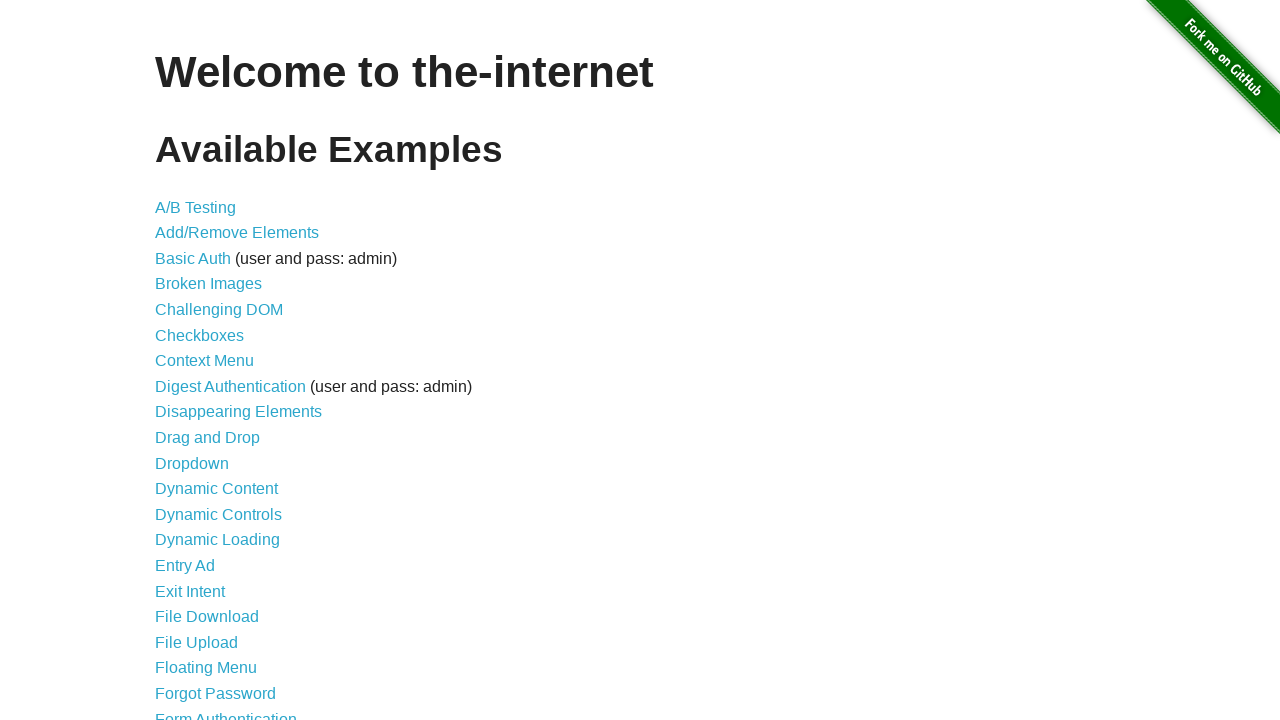

Clicked on 'Dynamic Content' link at (216, 489) on text=Dynamic Content
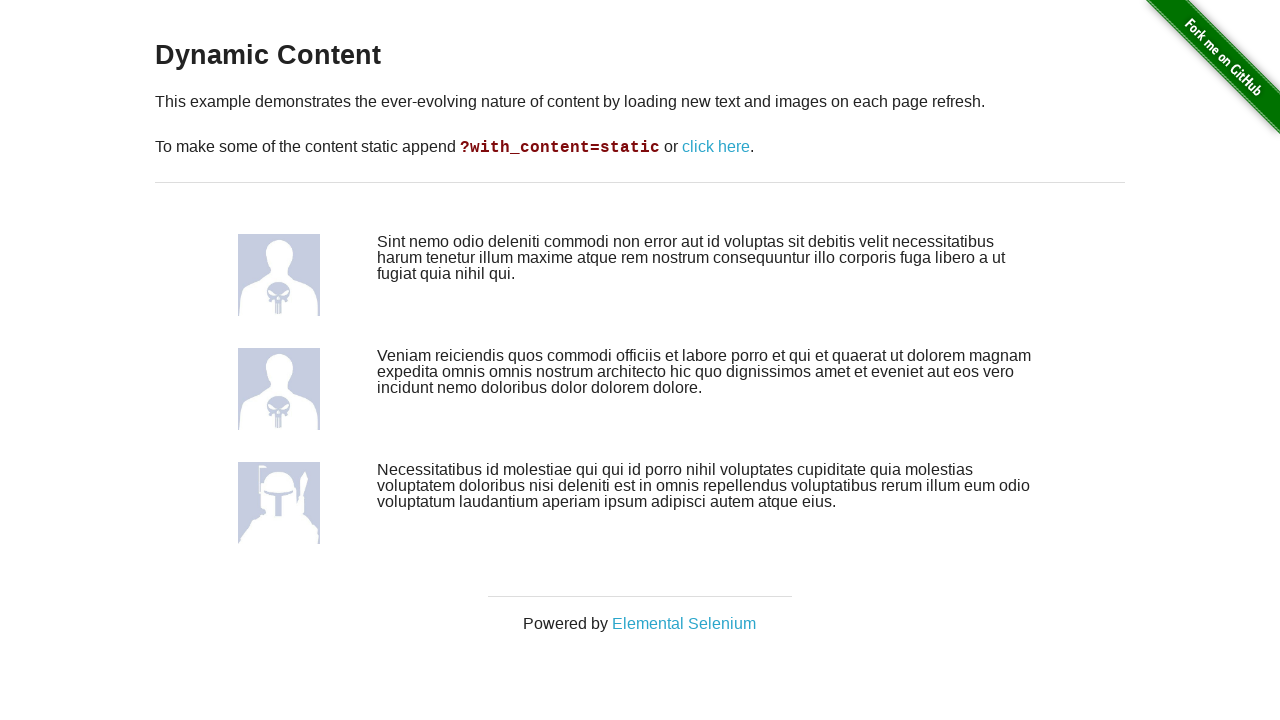

Dynamic Content page loaded and content selector appeared
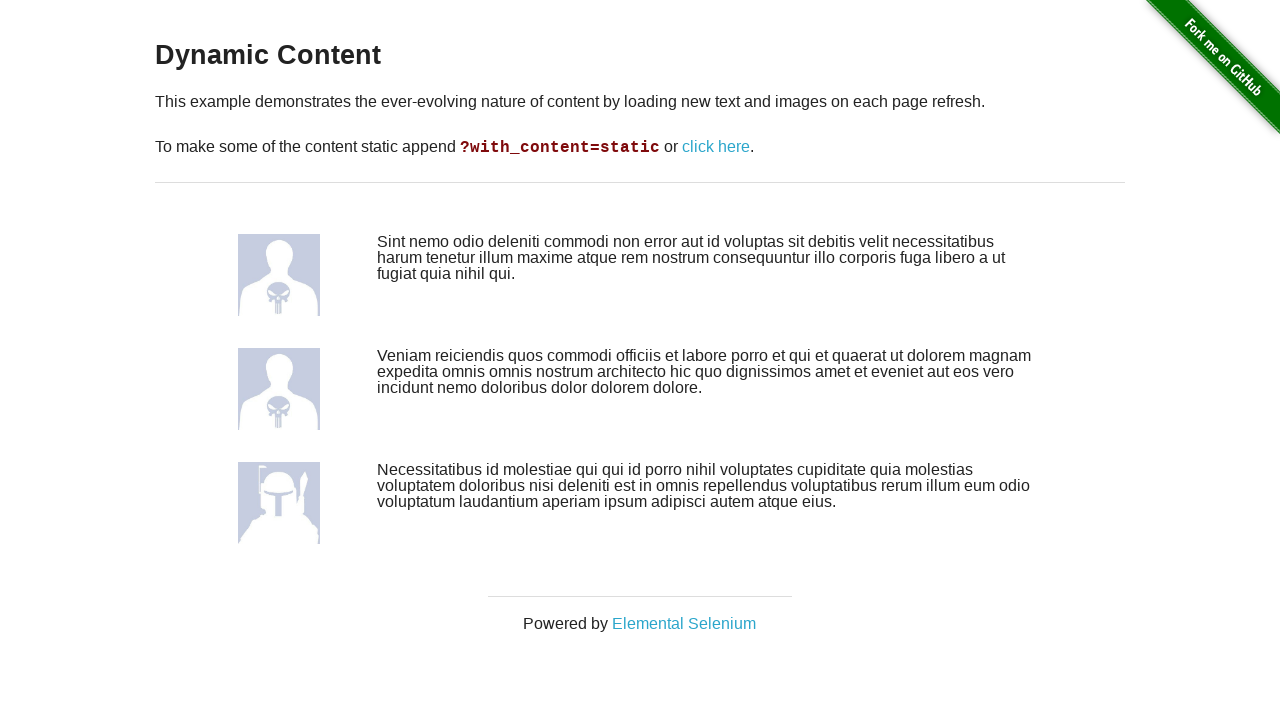

Captured initial dynamic content text
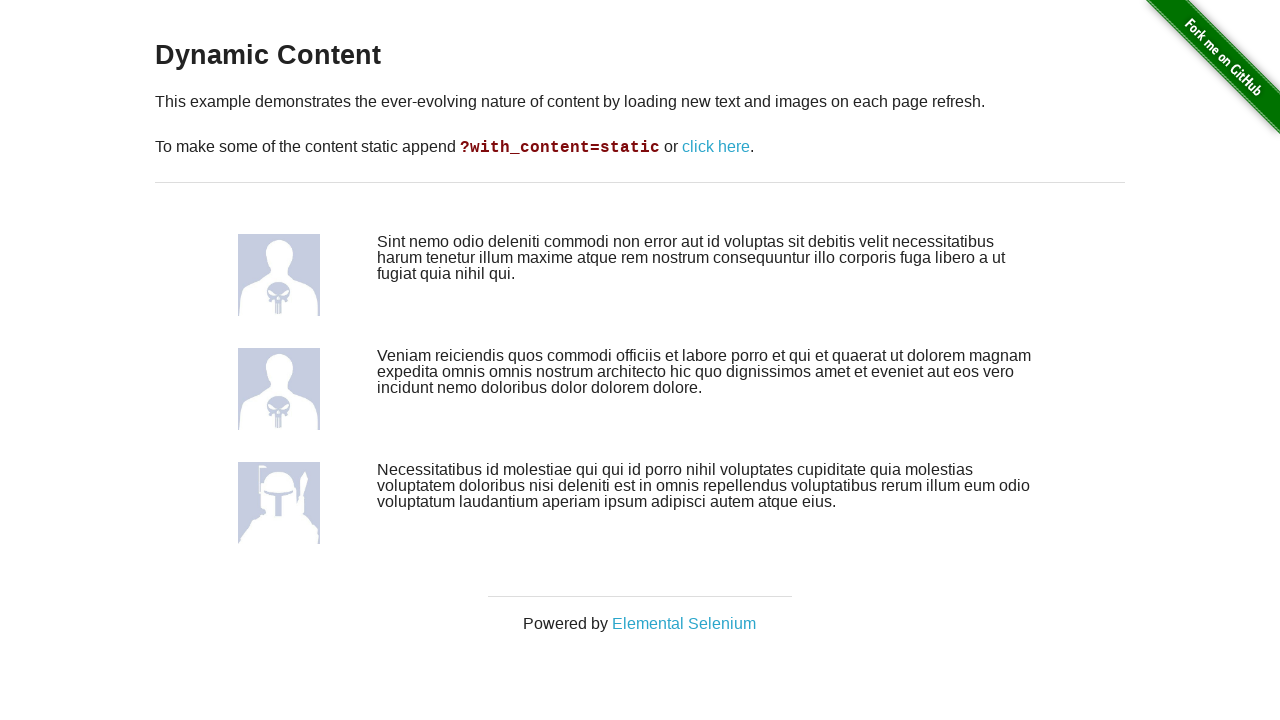

Refreshed the page
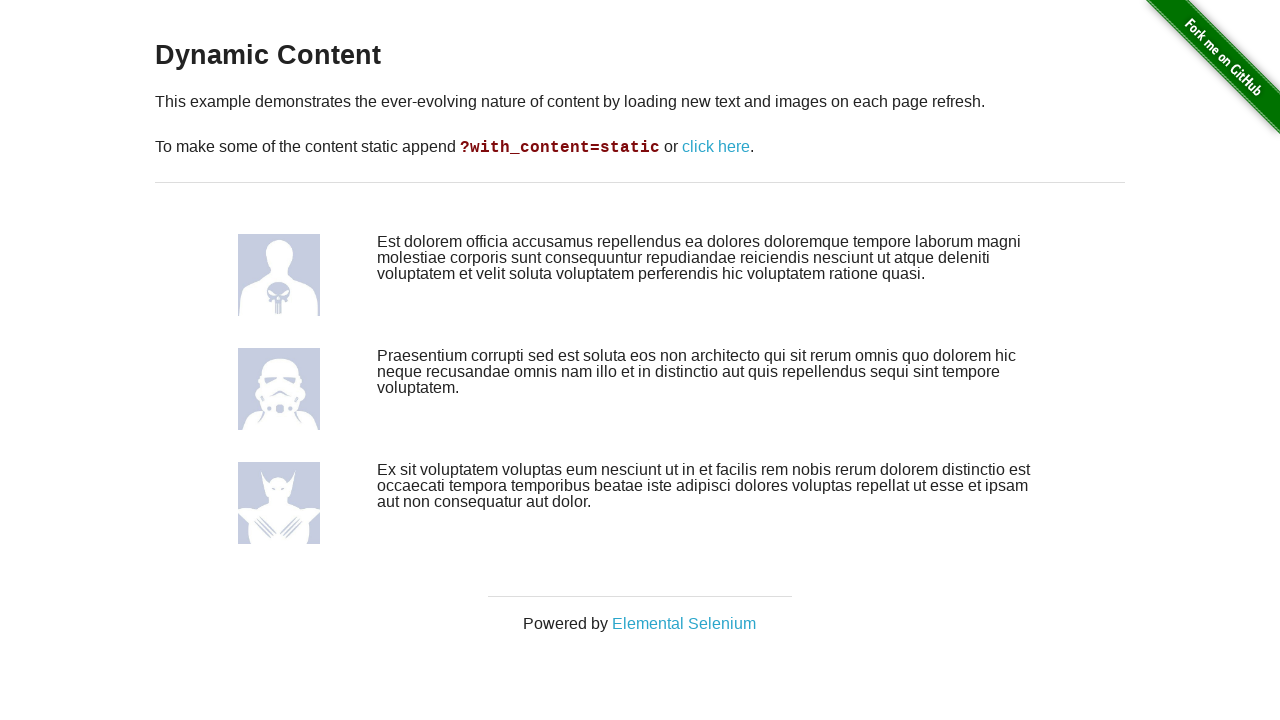

Dynamic content appeared after page refresh
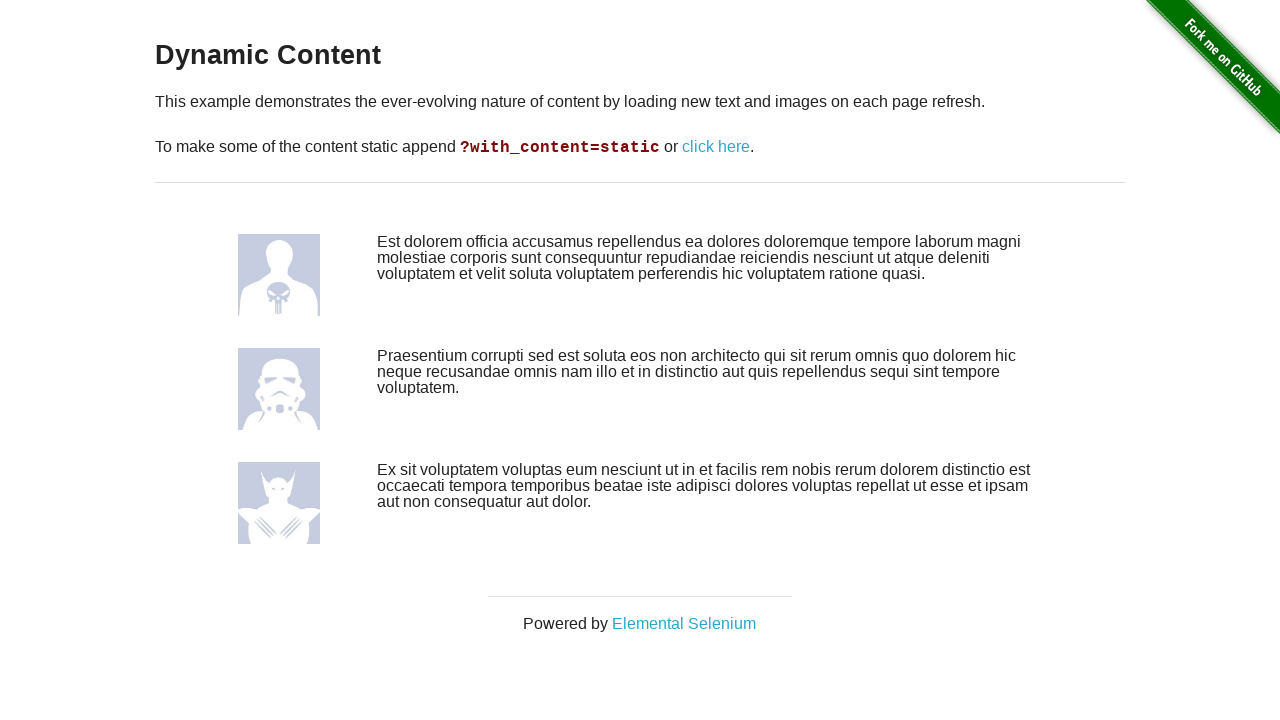

Captured dynamic content text after refresh
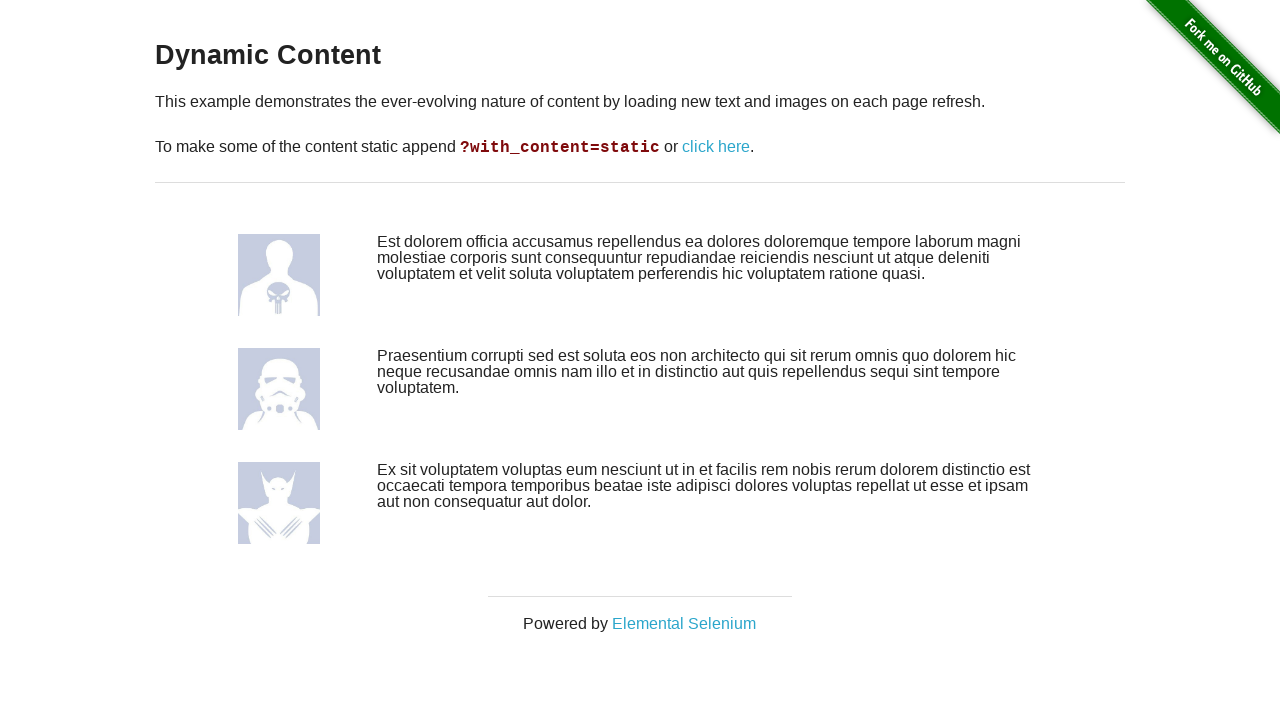

Verified initial content is not None
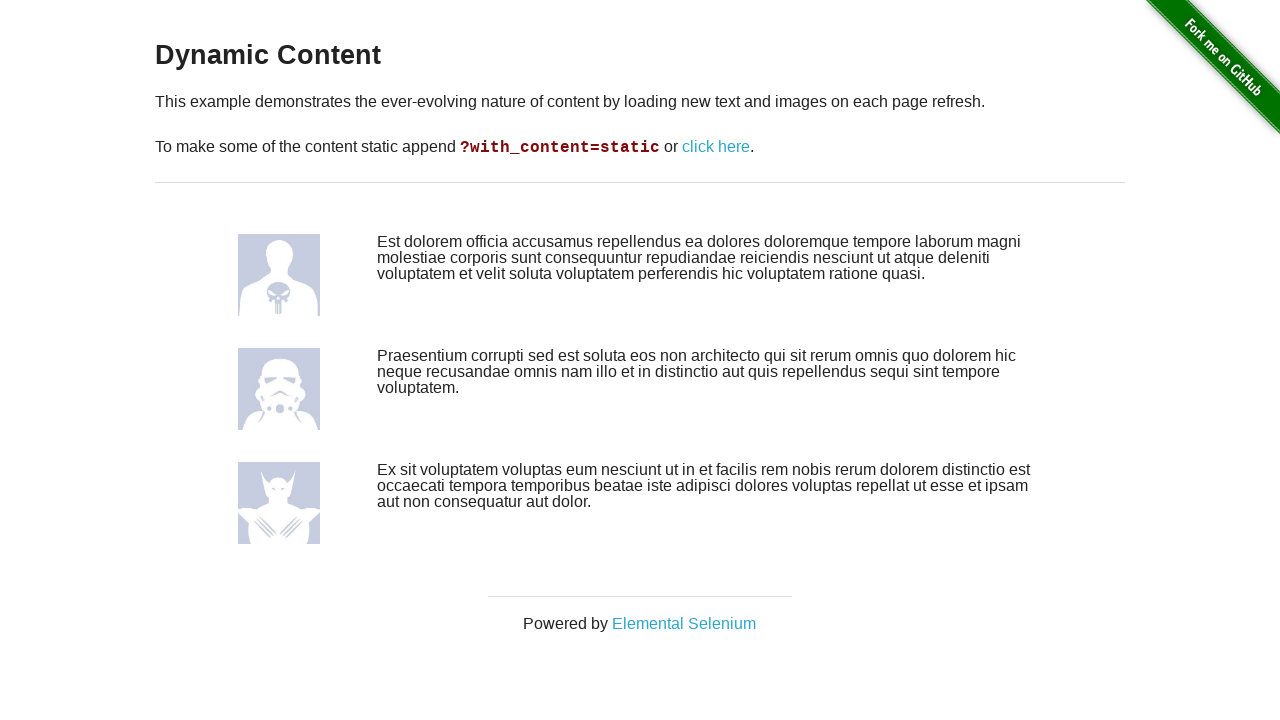

Verified refreshed content is not None
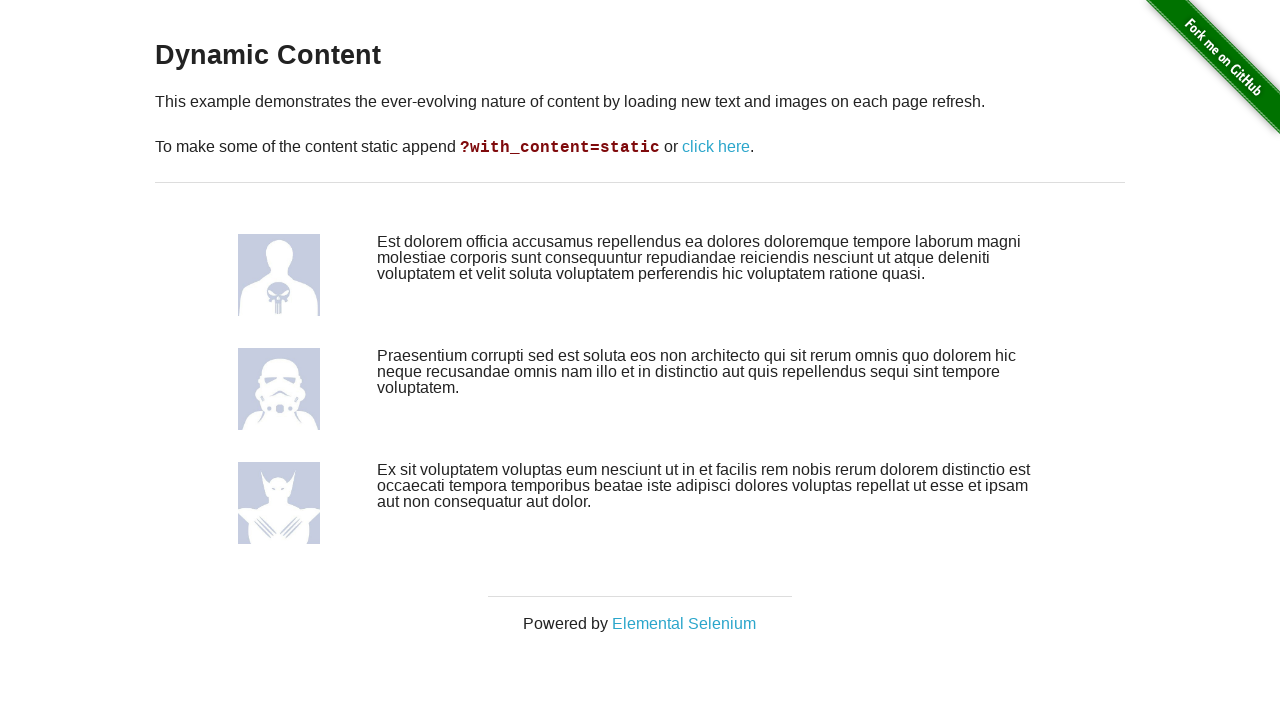

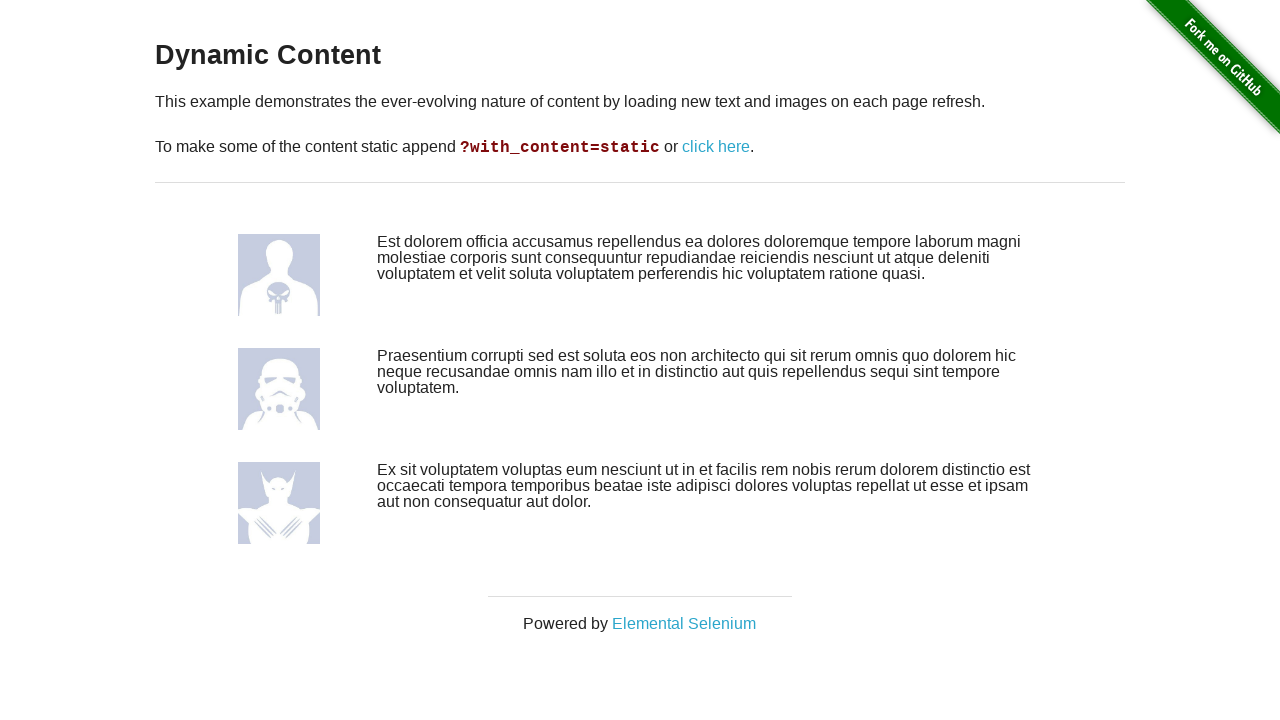